Fills out a simple form with personal information (first name, last name, city, country) and submits it

Starting URL: http://suninjuly.github.io/simple_form_find_task.html

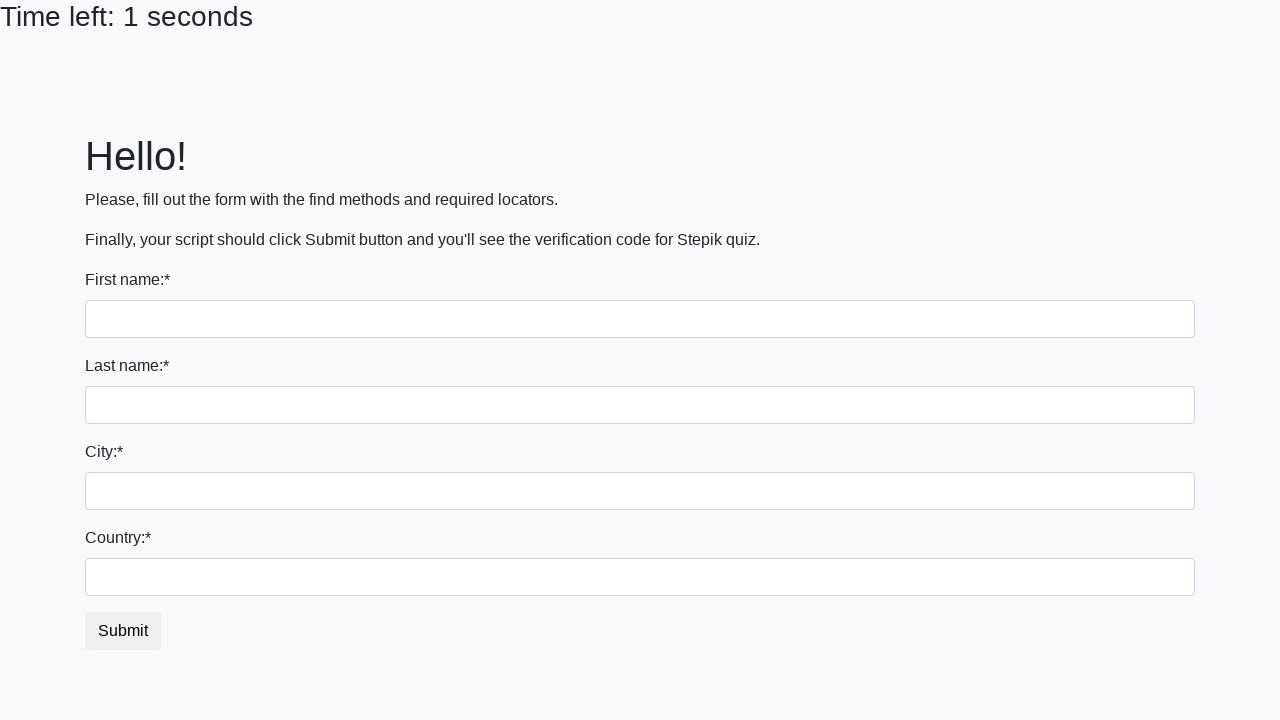

Navigated to simple form page
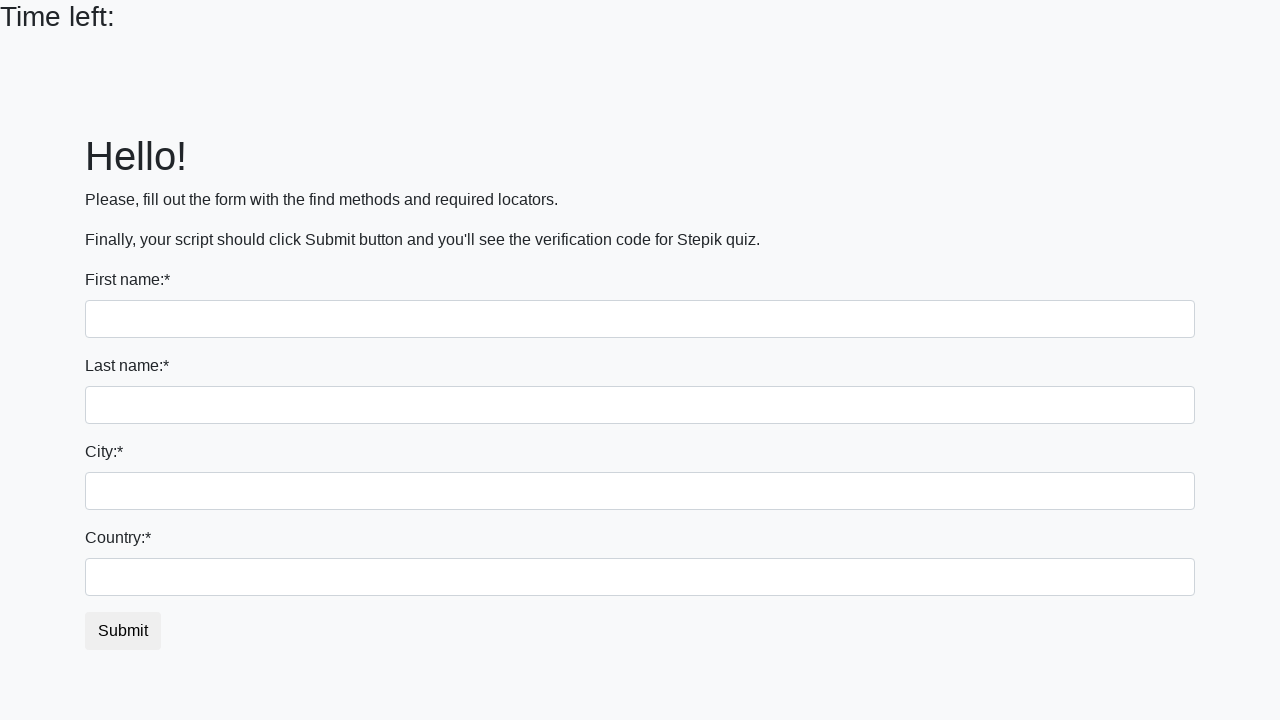

Filled first name field with 'Alex' on input[name='first_name']
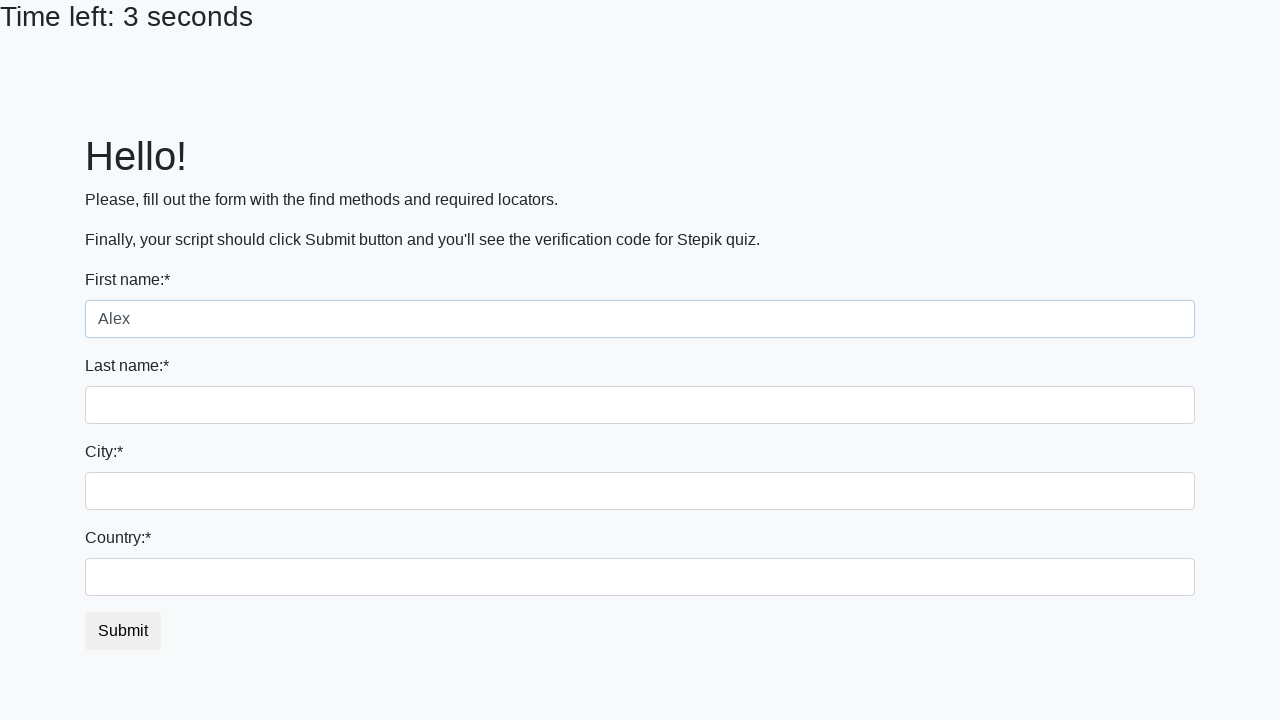

Filled last name field with 'Samos' on input[name='last_name']
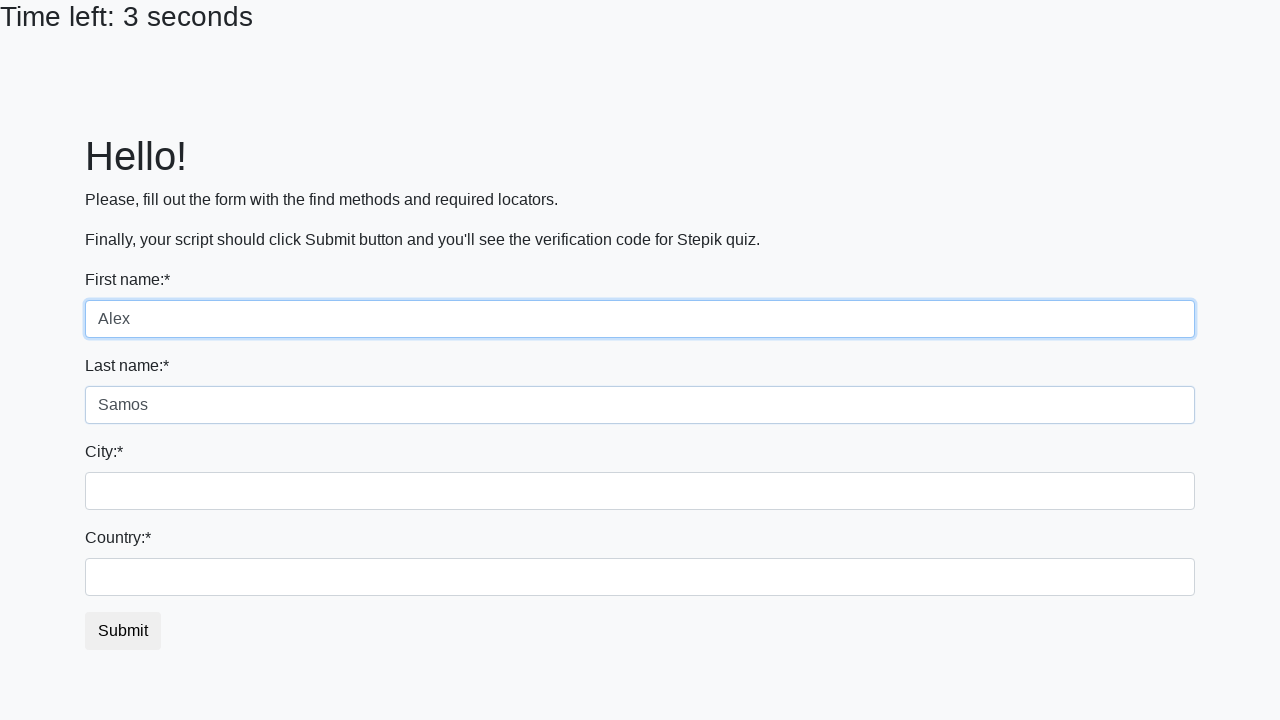

Filled city field with 'London' on input[name='firstname']
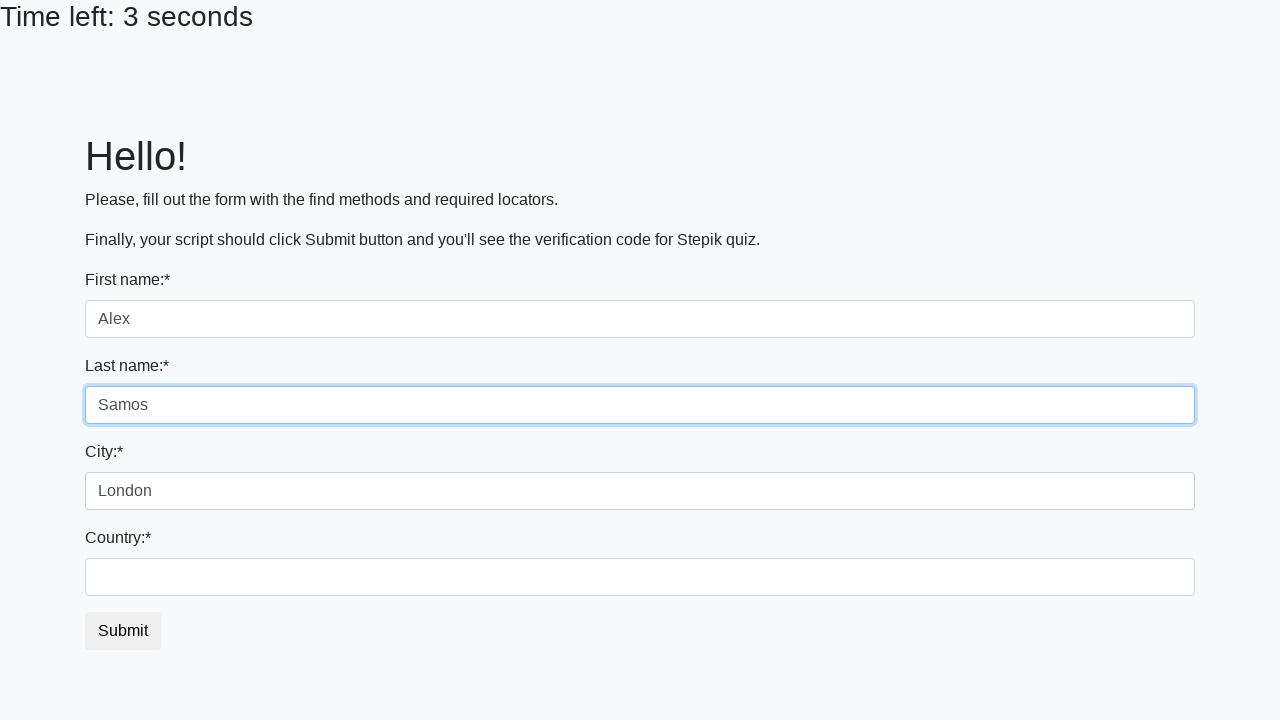

Filled country field with 'UK' on #country
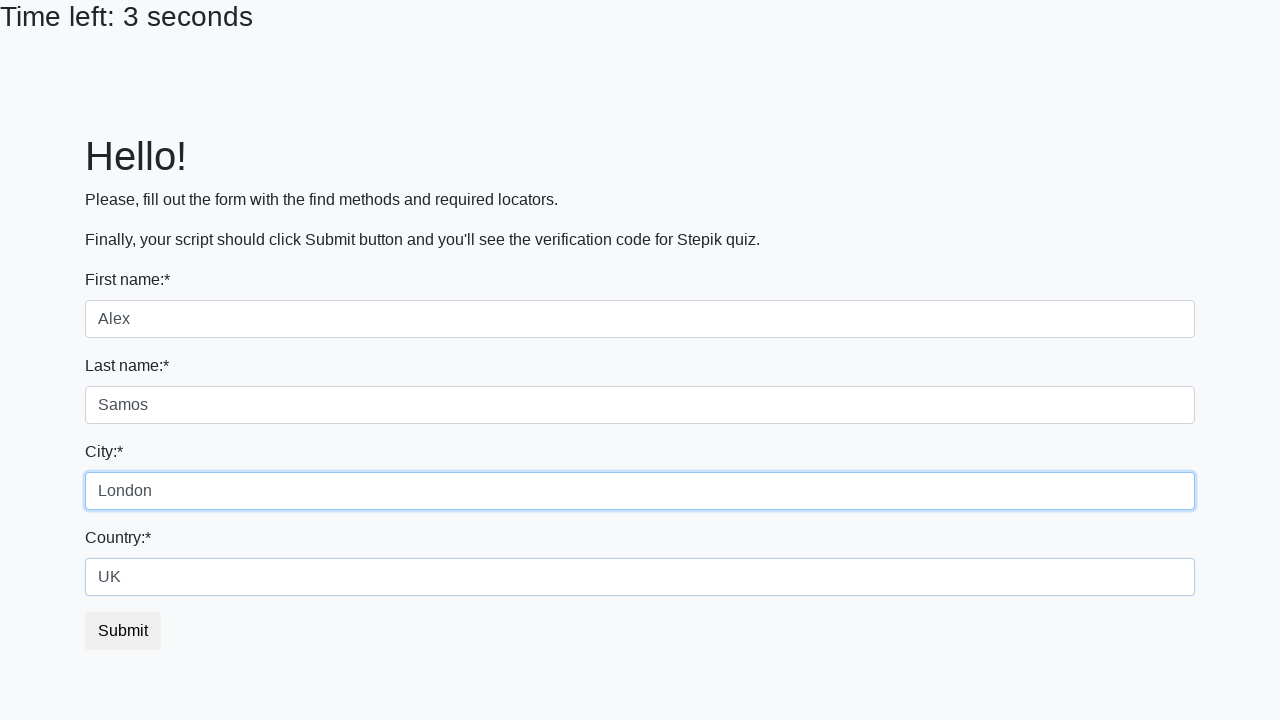

Clicked submit button to submit the form at (123, 631) on #submit_button
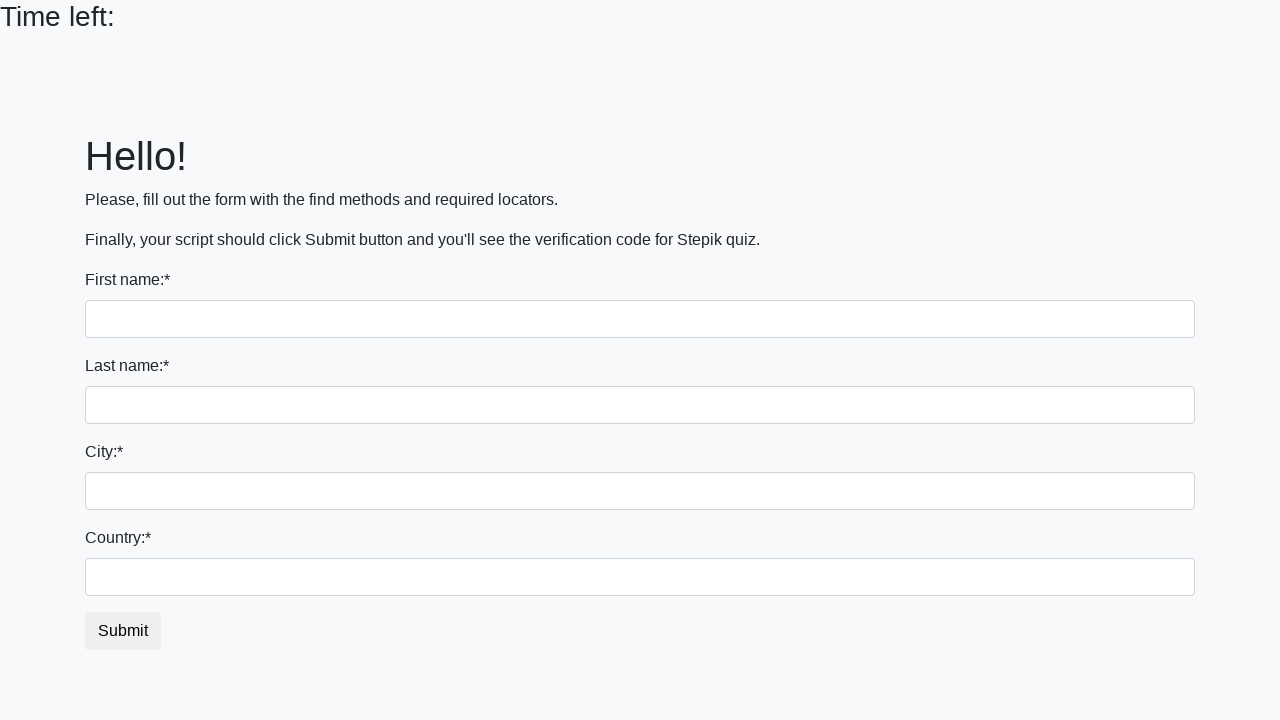

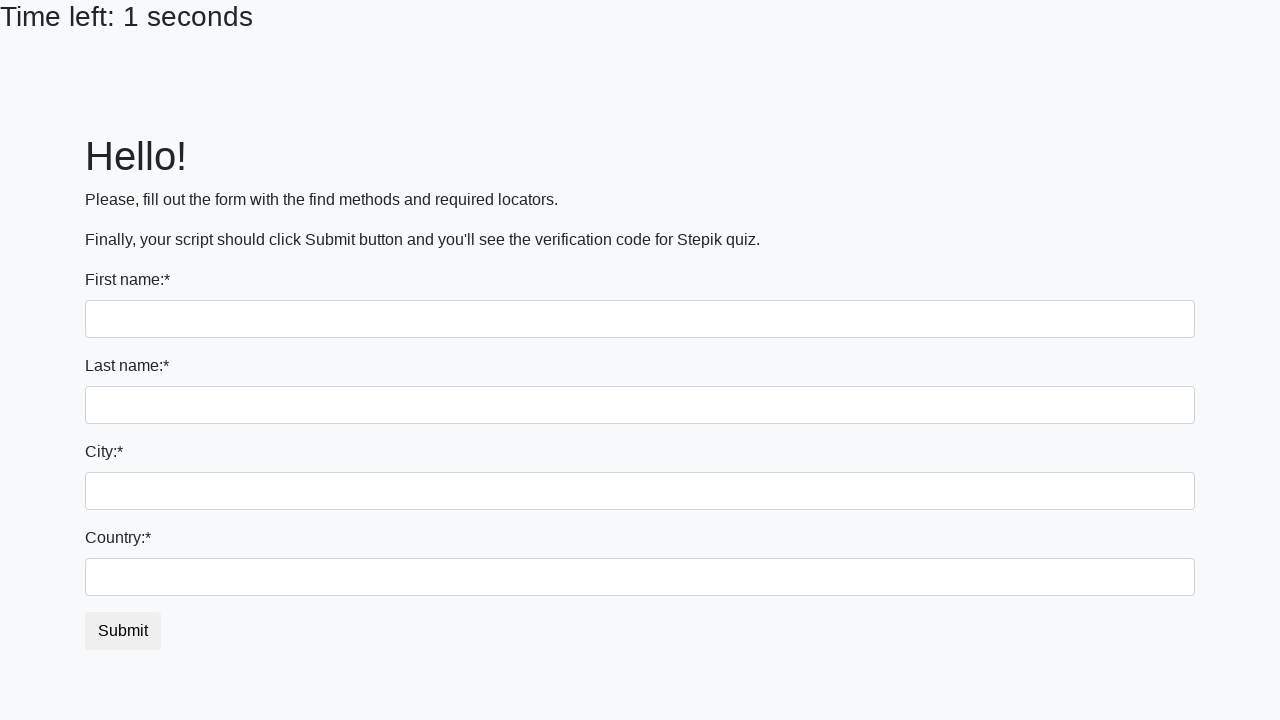